Navigates to DuckDuckGo and verifies the page title

Starting URL: https://duckduckgo.com/

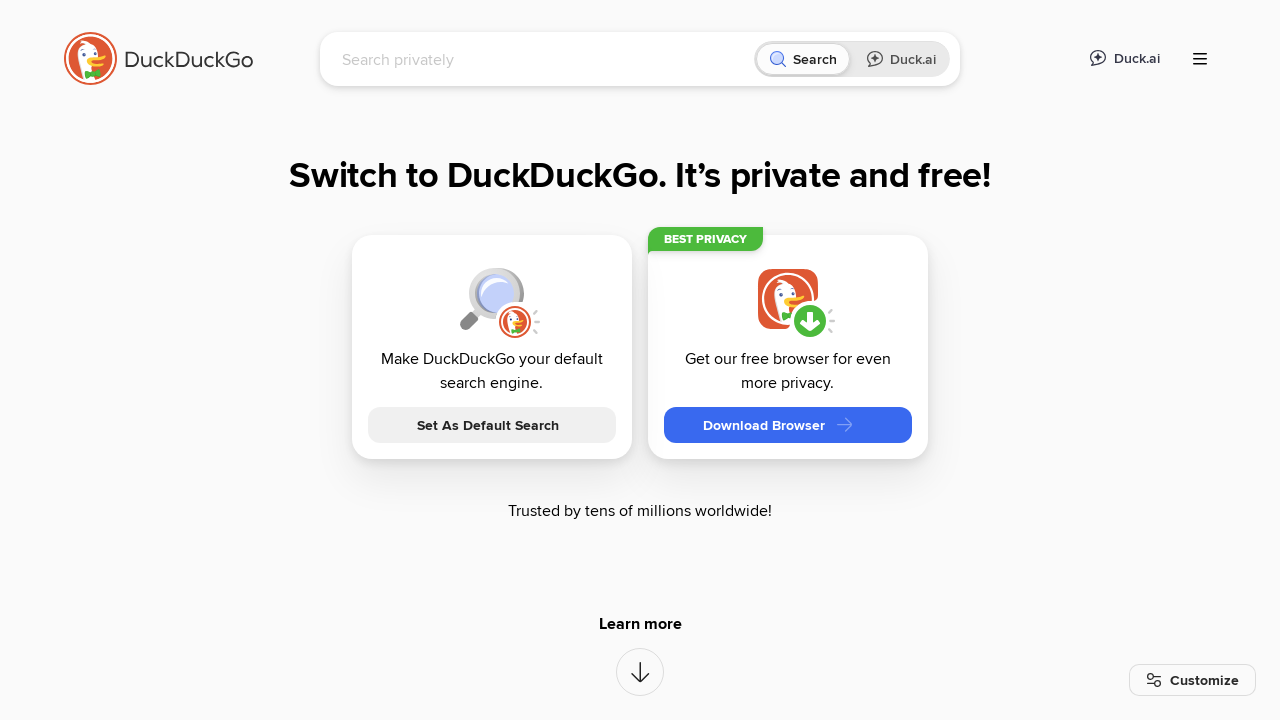

Waited for DuckDuckGo page to load (domcontentloaded)
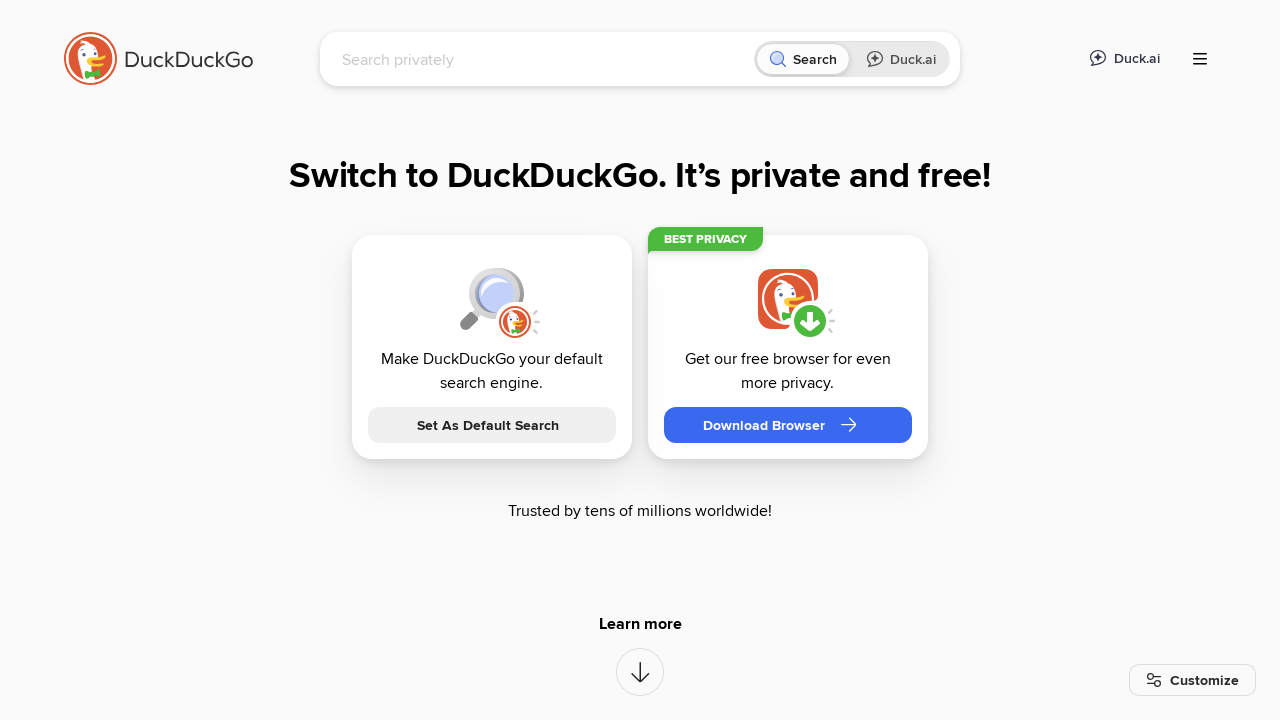

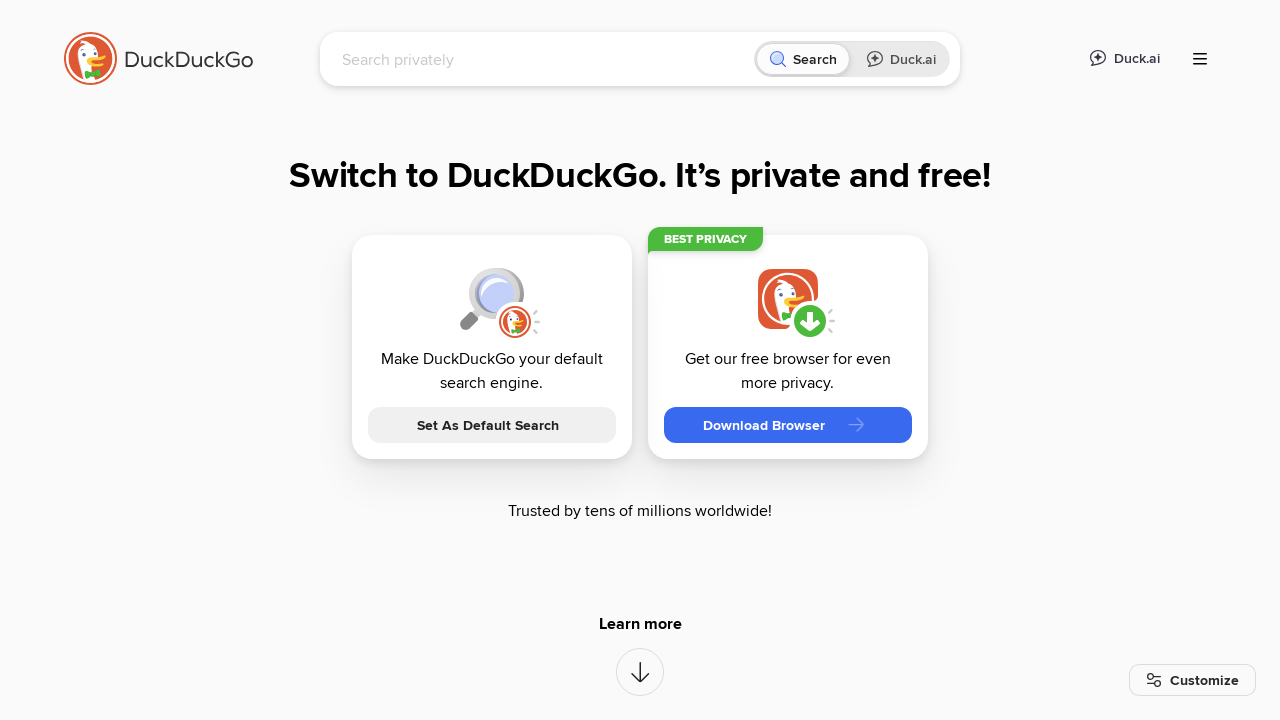